Tests AJAX data loading by clicking a button and waiting for the success response to appear

Starting URL: http://uitestingplayground.com/

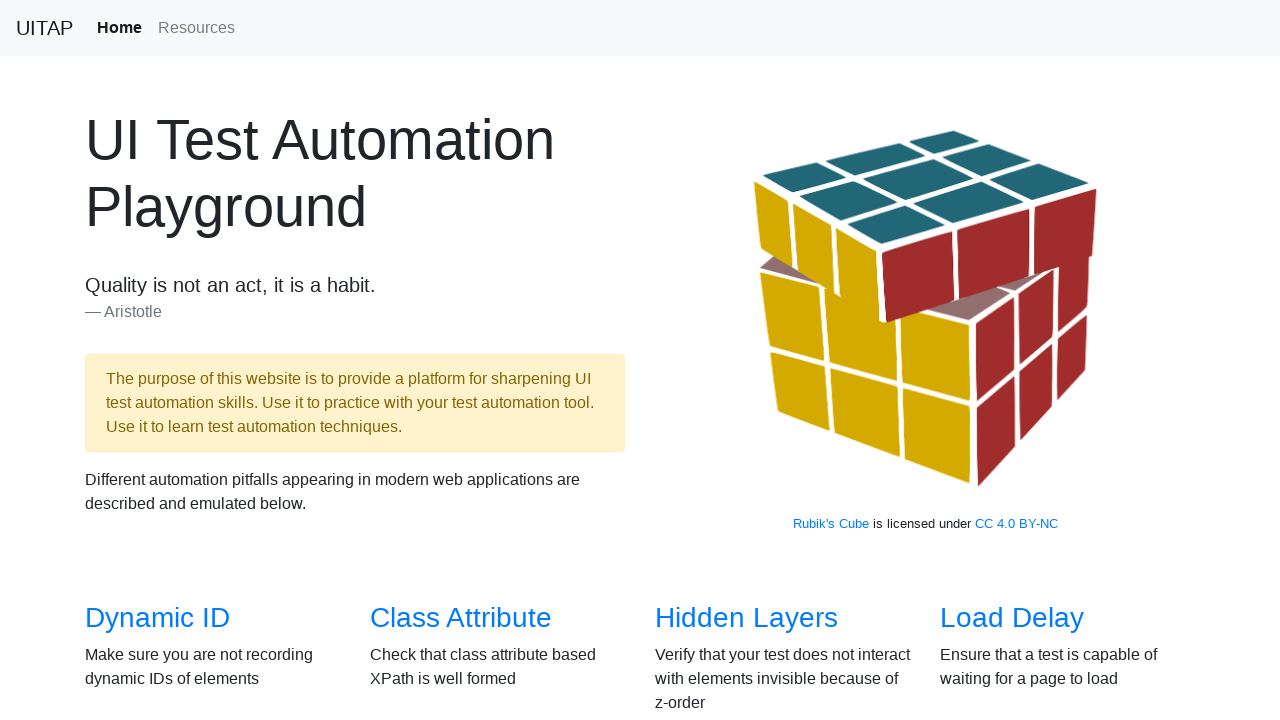

Clicked on the AJAX Data link at (154, 360) on a[href="/ajax"]
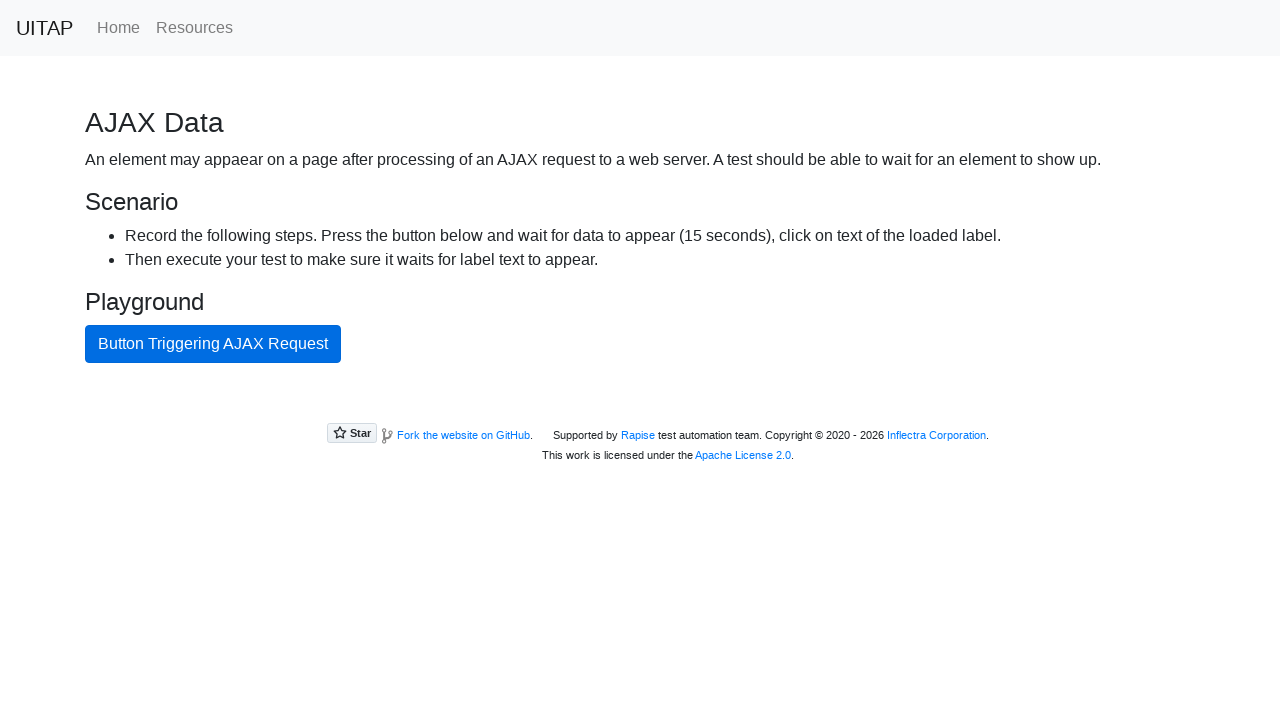

Clicked the AJAX button at (213, 344) on #ajaxButton
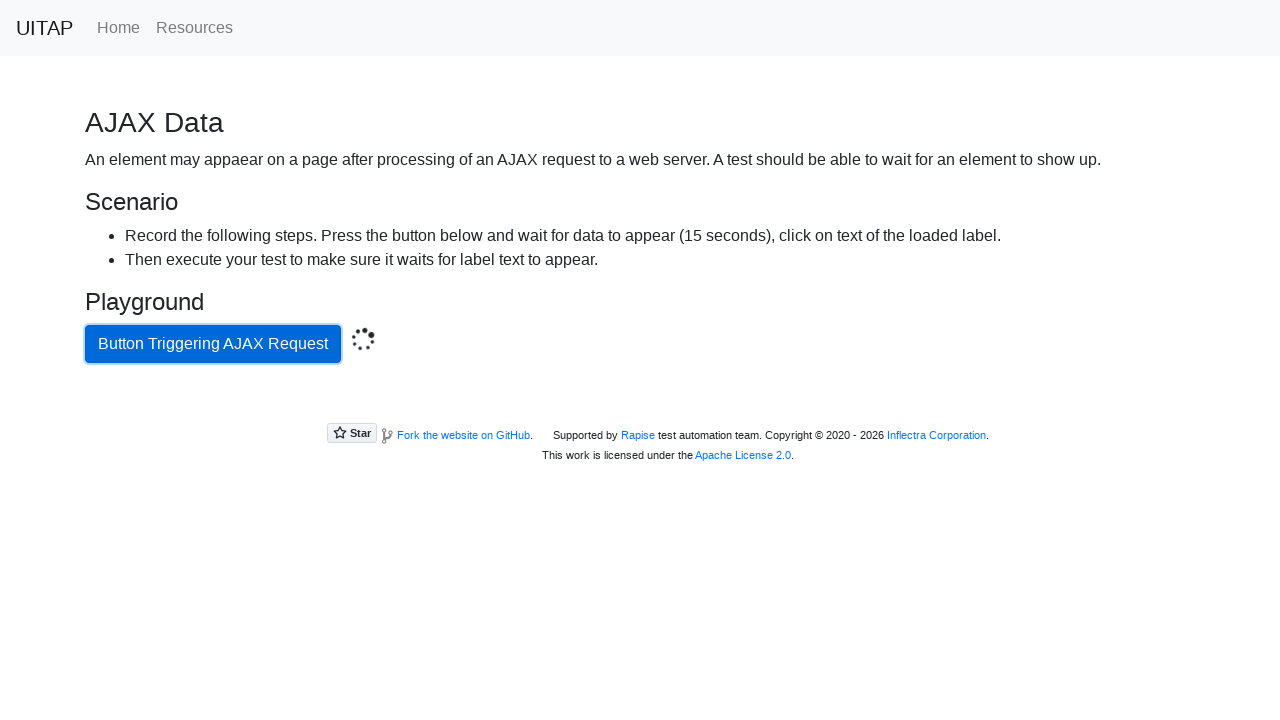

AJAX success response appeared
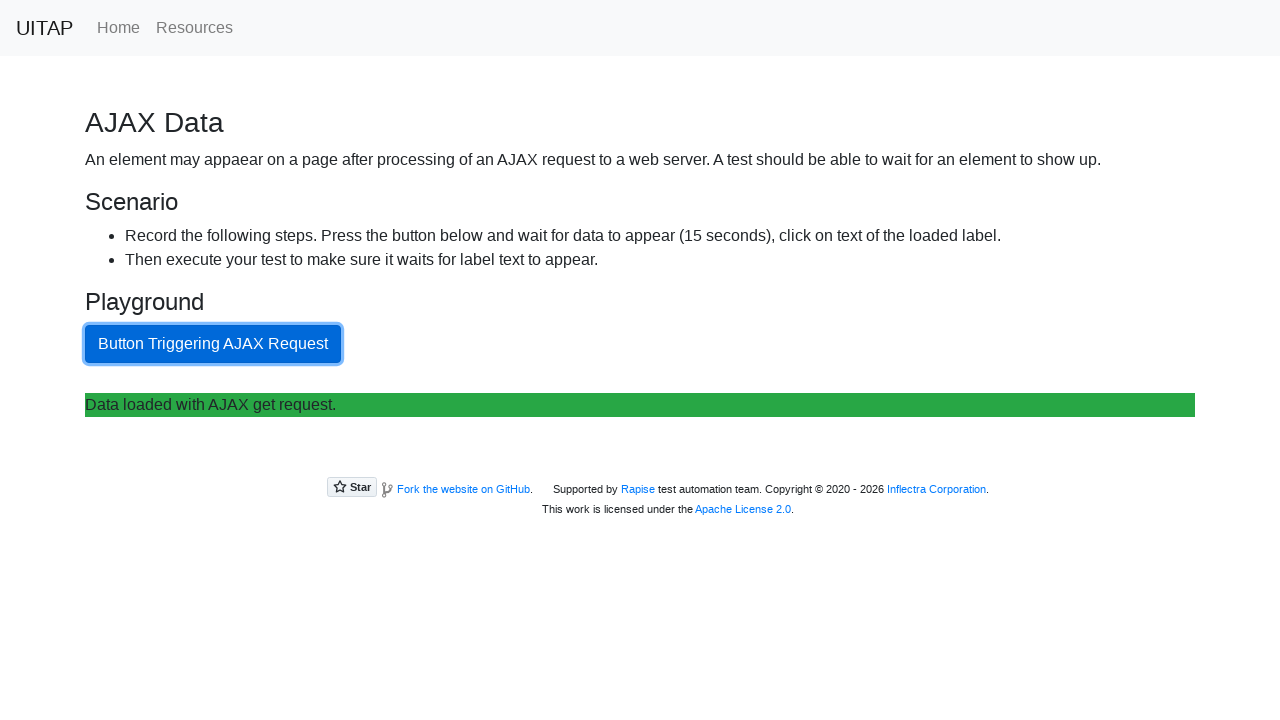

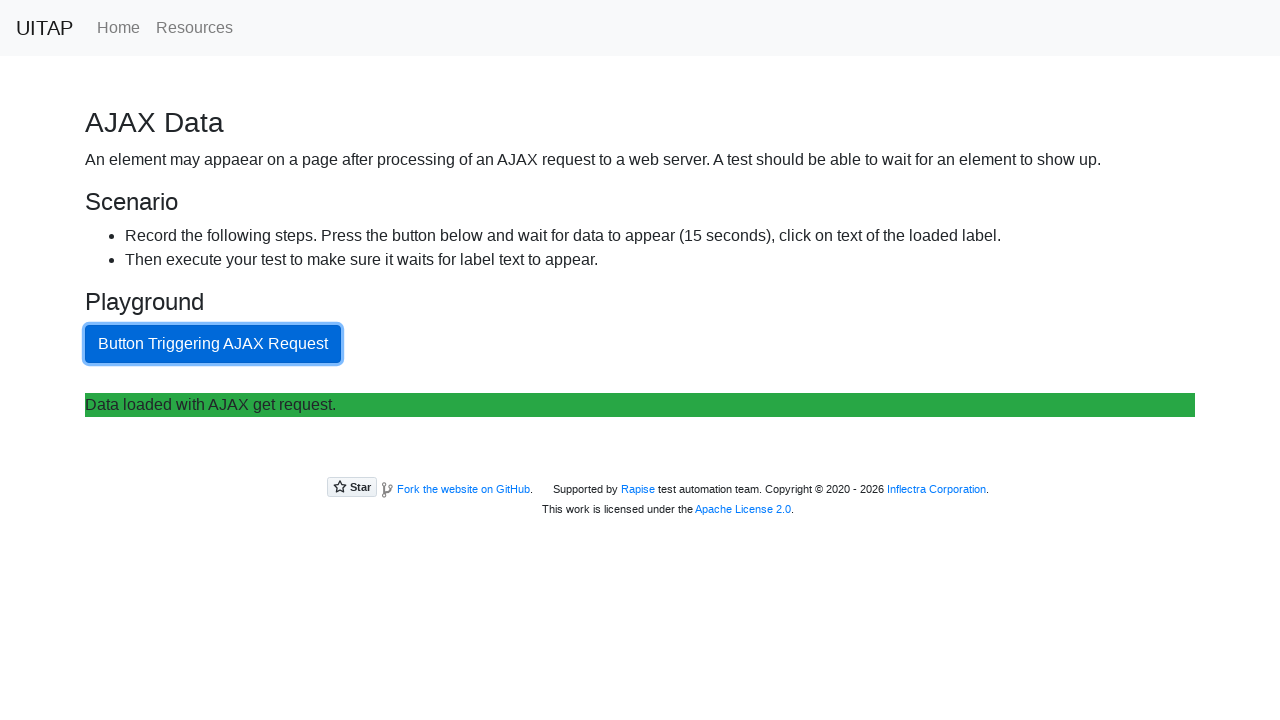